Tests date picker functionality by entering a date value and submitting it with Enter key

Starting URL: https://formy-project.herokuapp.com/datepicker

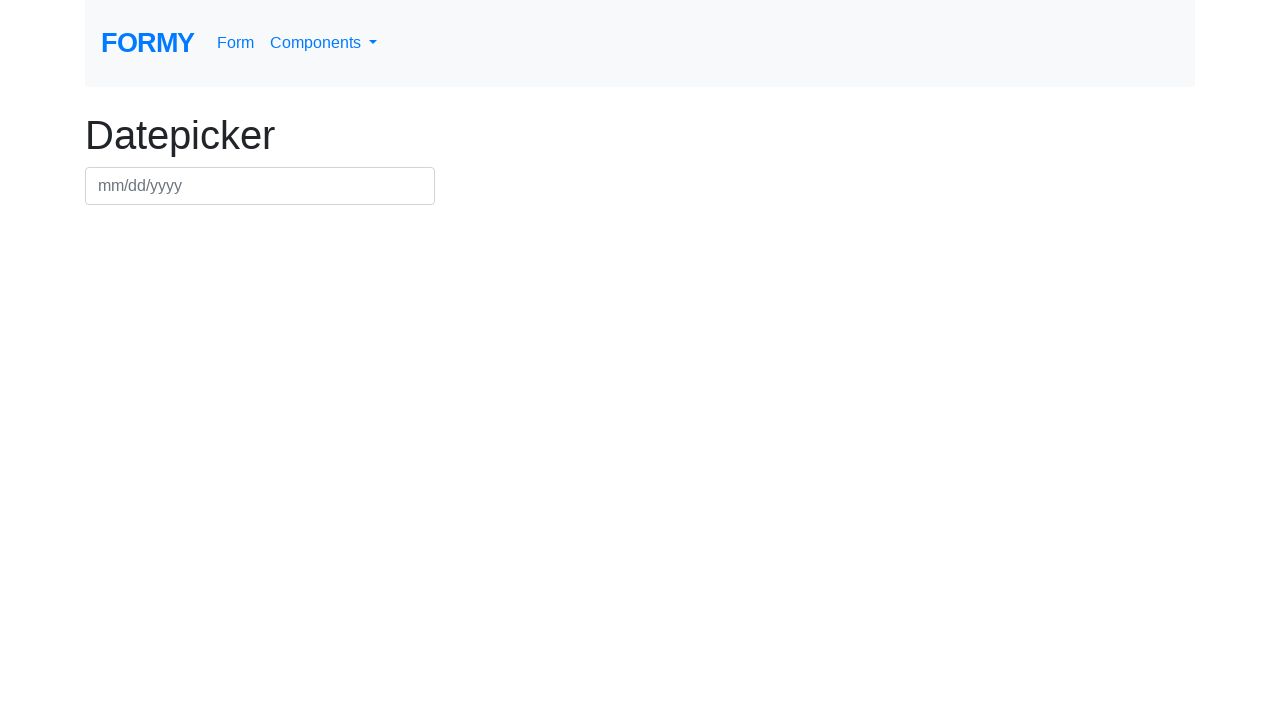

Filled datepicker field with date 03/03/2023 on #datepicker
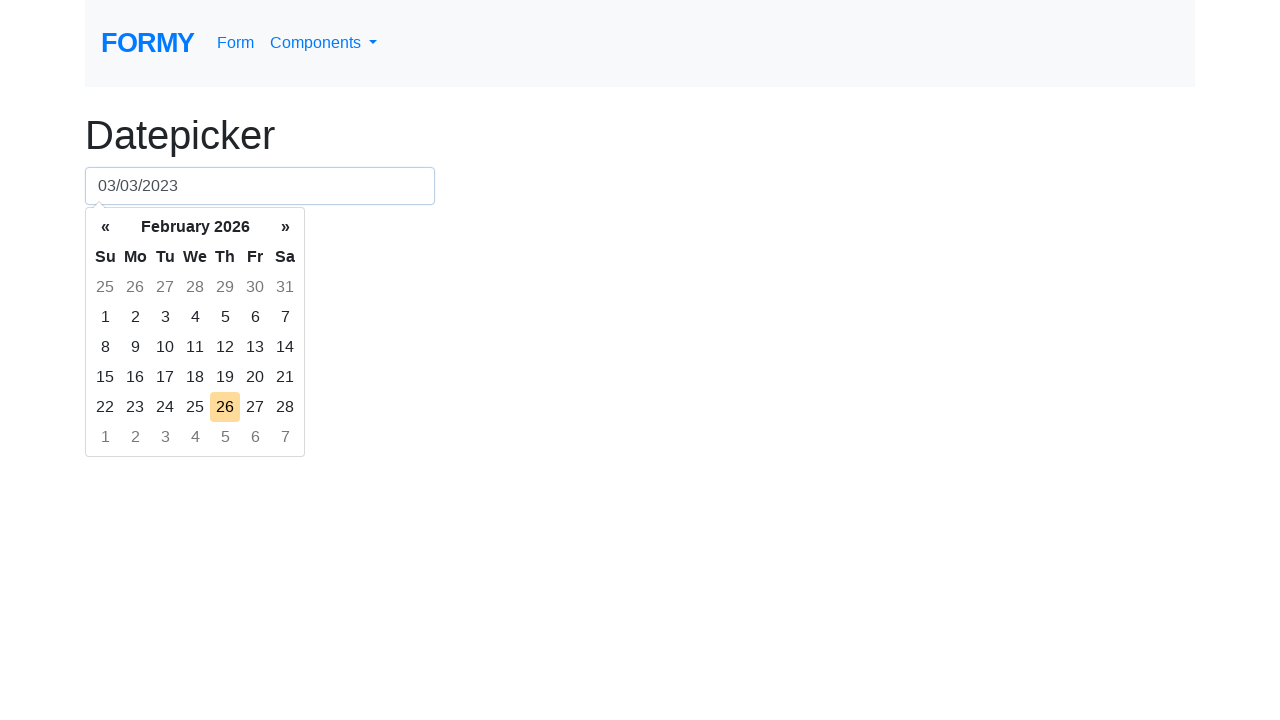

Pressed Enter key to submit the date selection on #datepicker
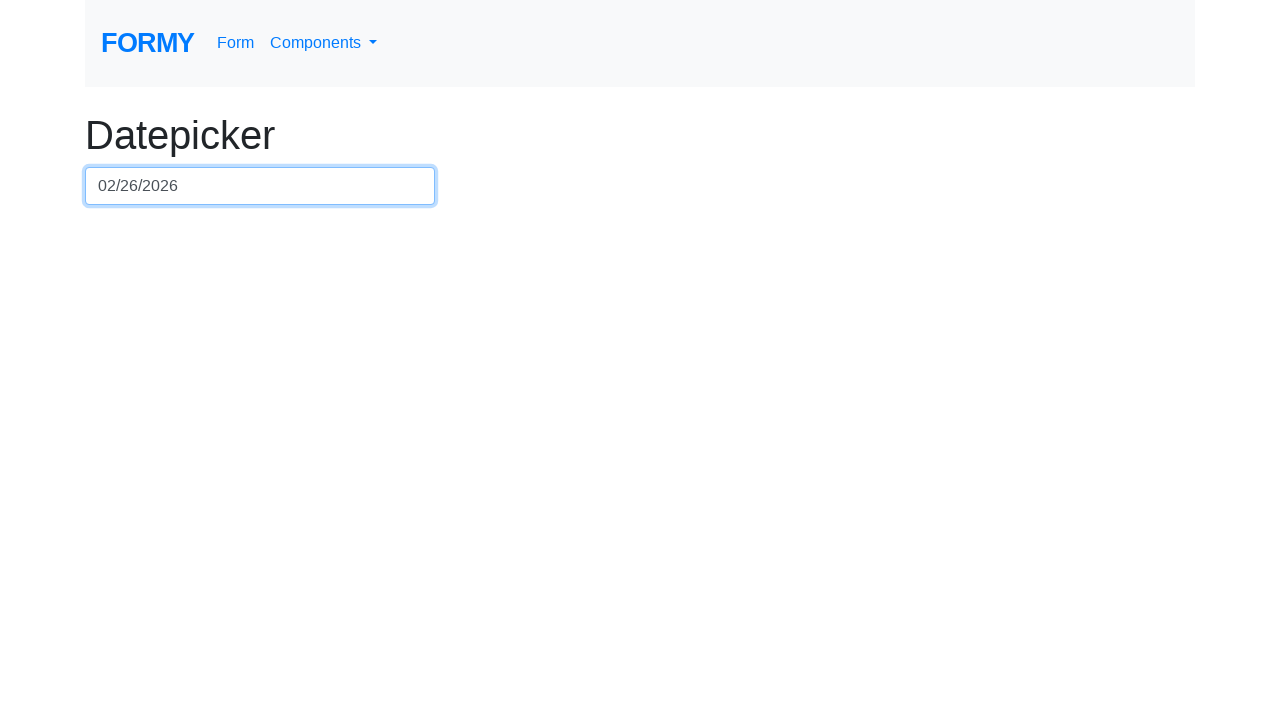

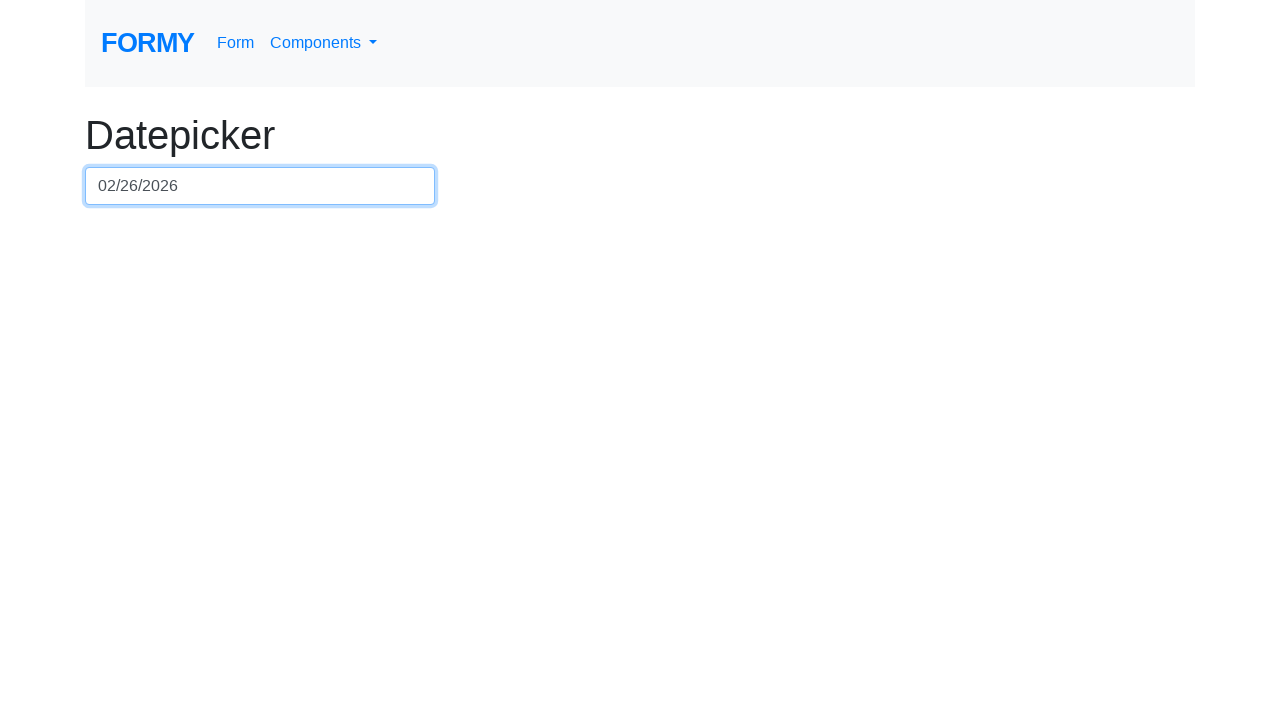